Tests browser window handling functionality on DemoQA site, including opening new tabs, new windows, and message windows, then switching between them and verifying content.

Starting URL: https://demoqa.com/

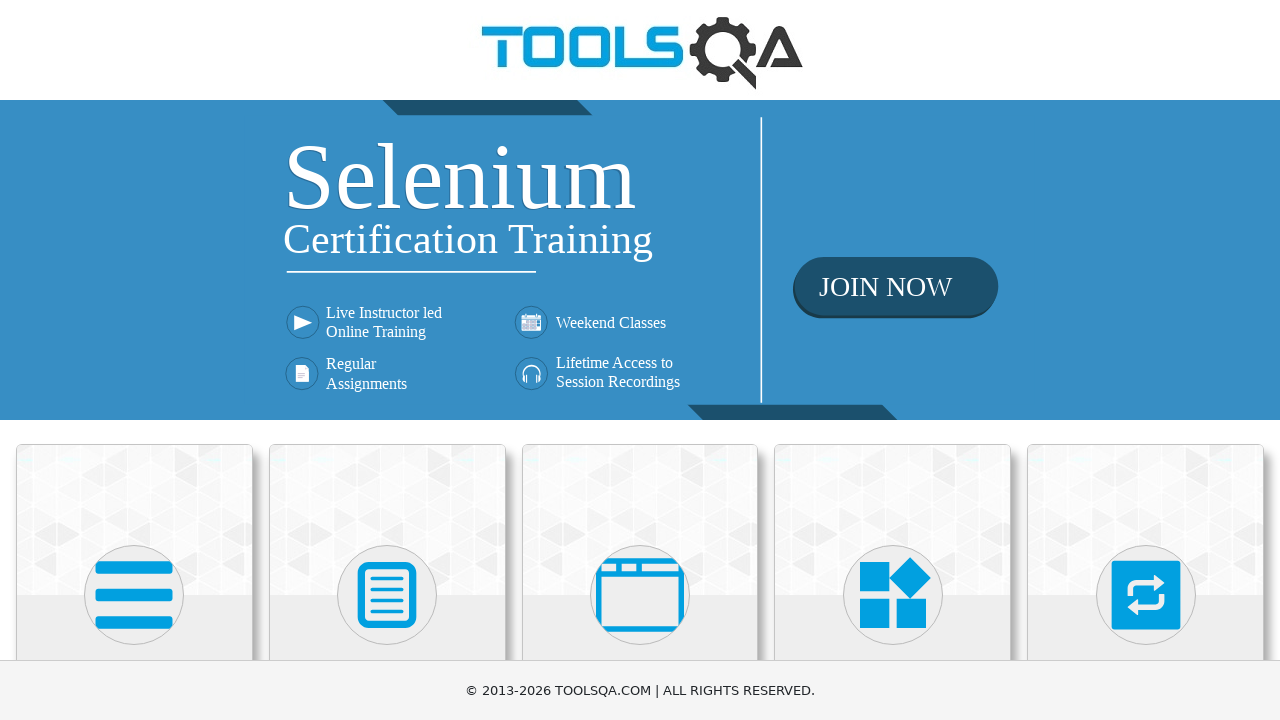

Located 'Alerts, Frame & Windows' menu element
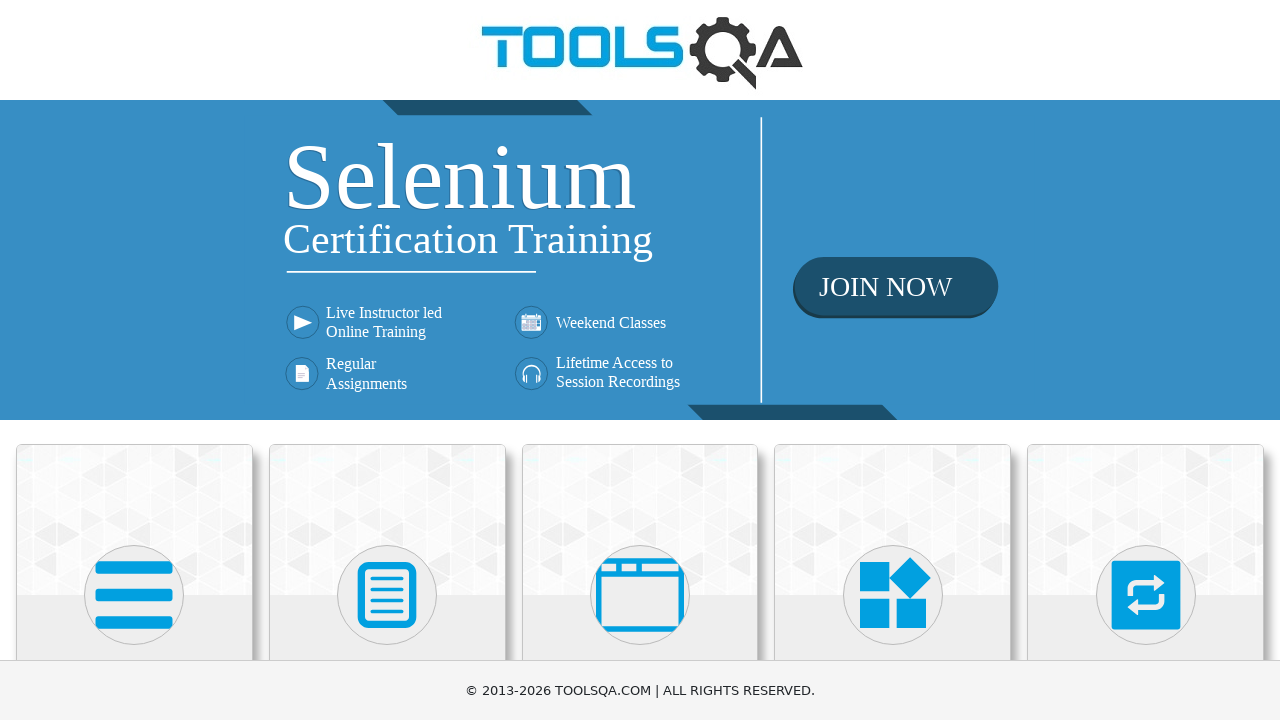

Scrolled 'Alerts, Frame & Windows' menu into view
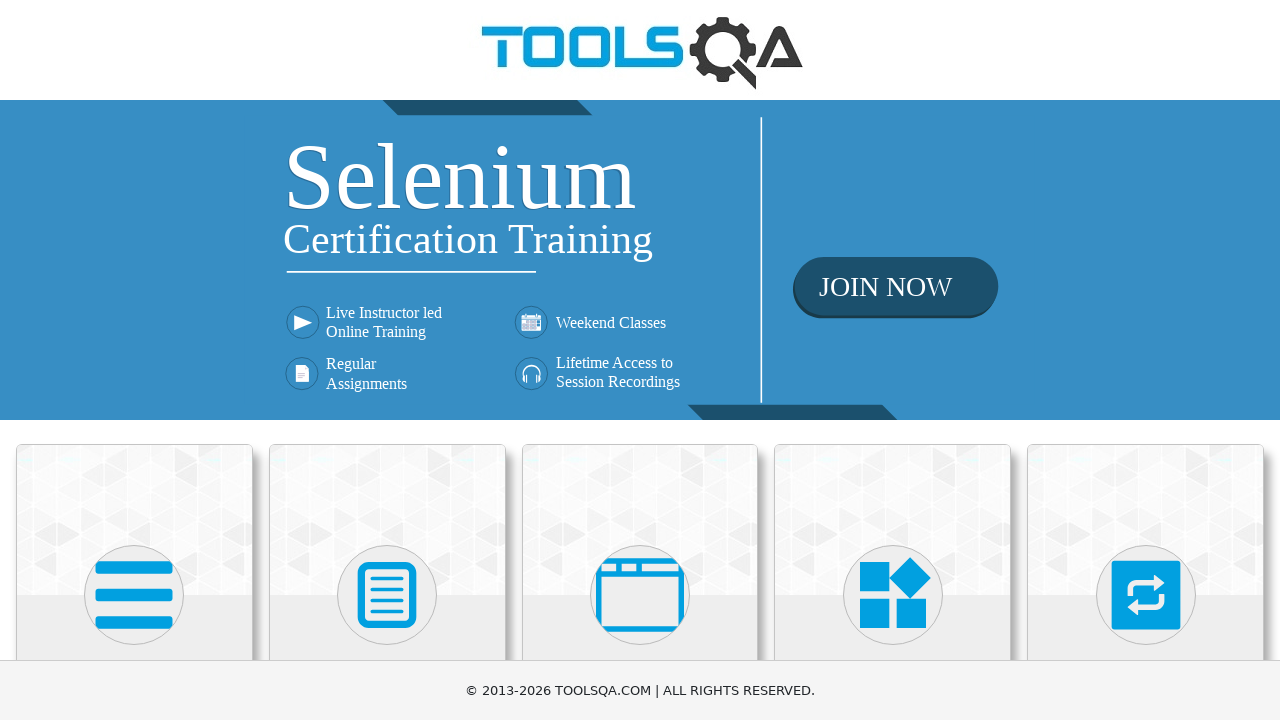

Clicked 'Alerts, Frame & Windows' menu at (640, 360) on xpath=//h5[text()='Alerts, Frame & Windows']
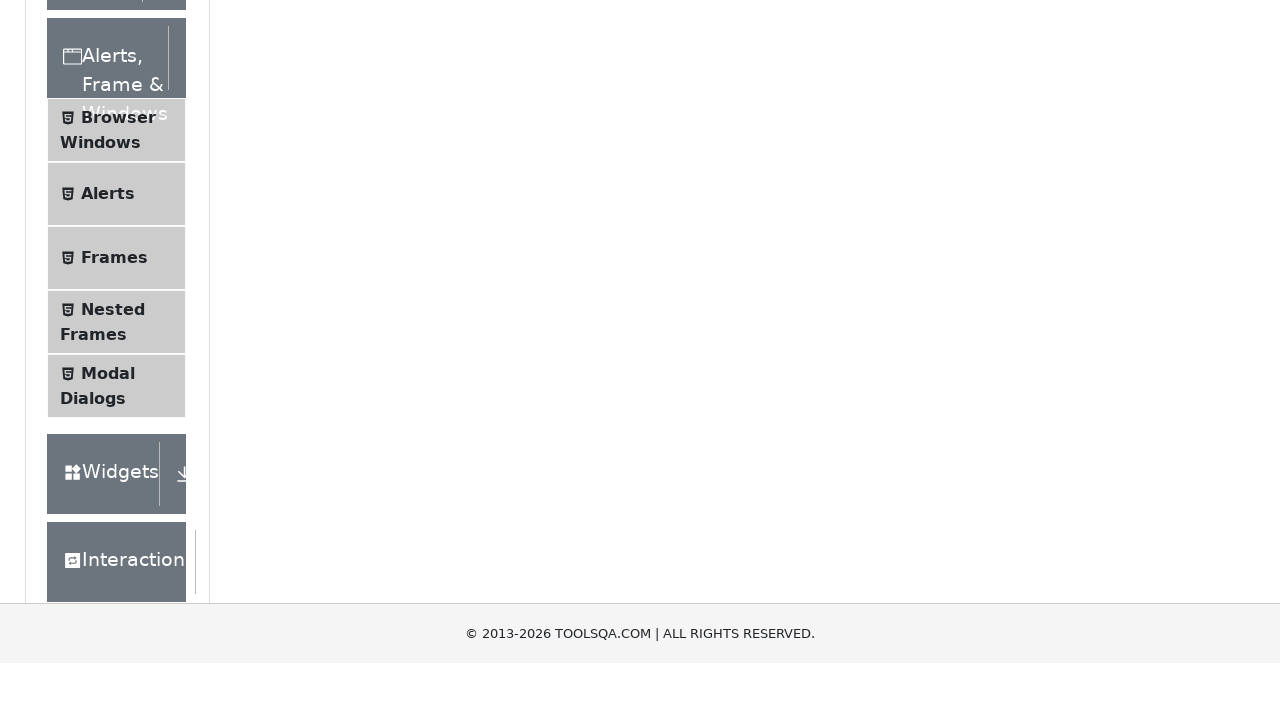

Clicked 'Browser Windows' submenu at (118, 424) on xpath=//span[text()='Browser Windows']
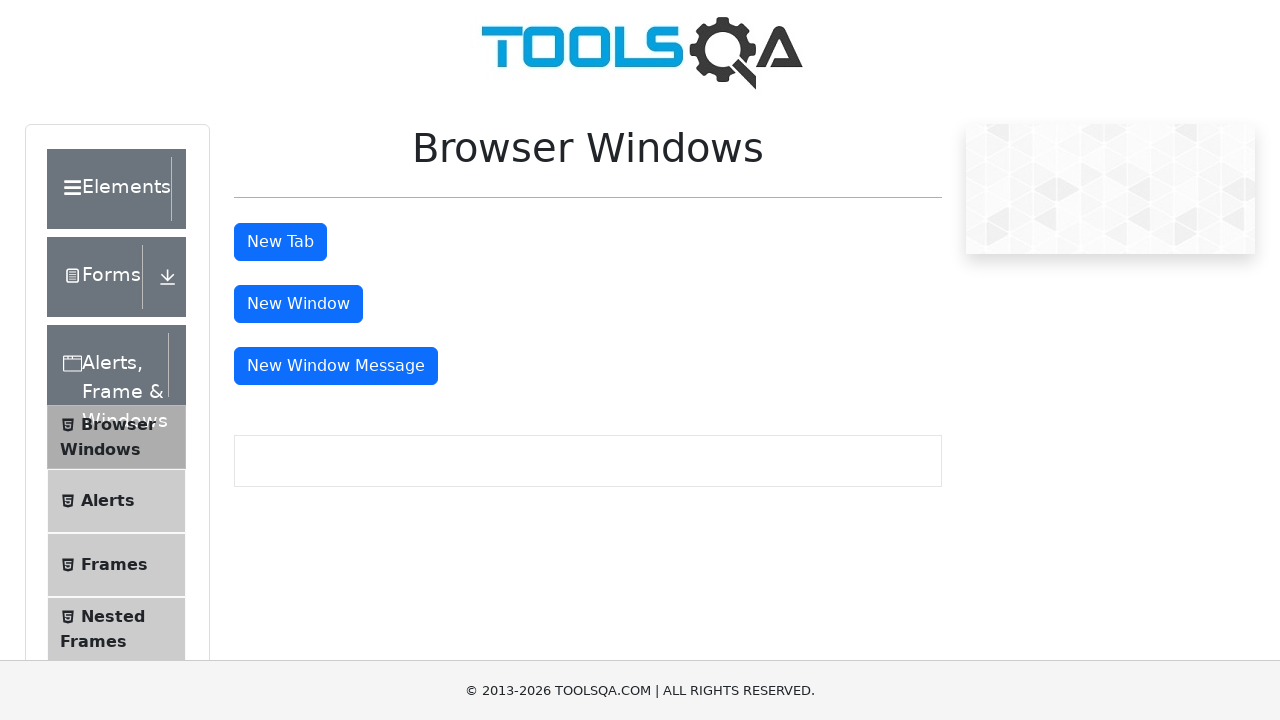

Clicked tab button to open new tab at (280, 242) on #tabButton
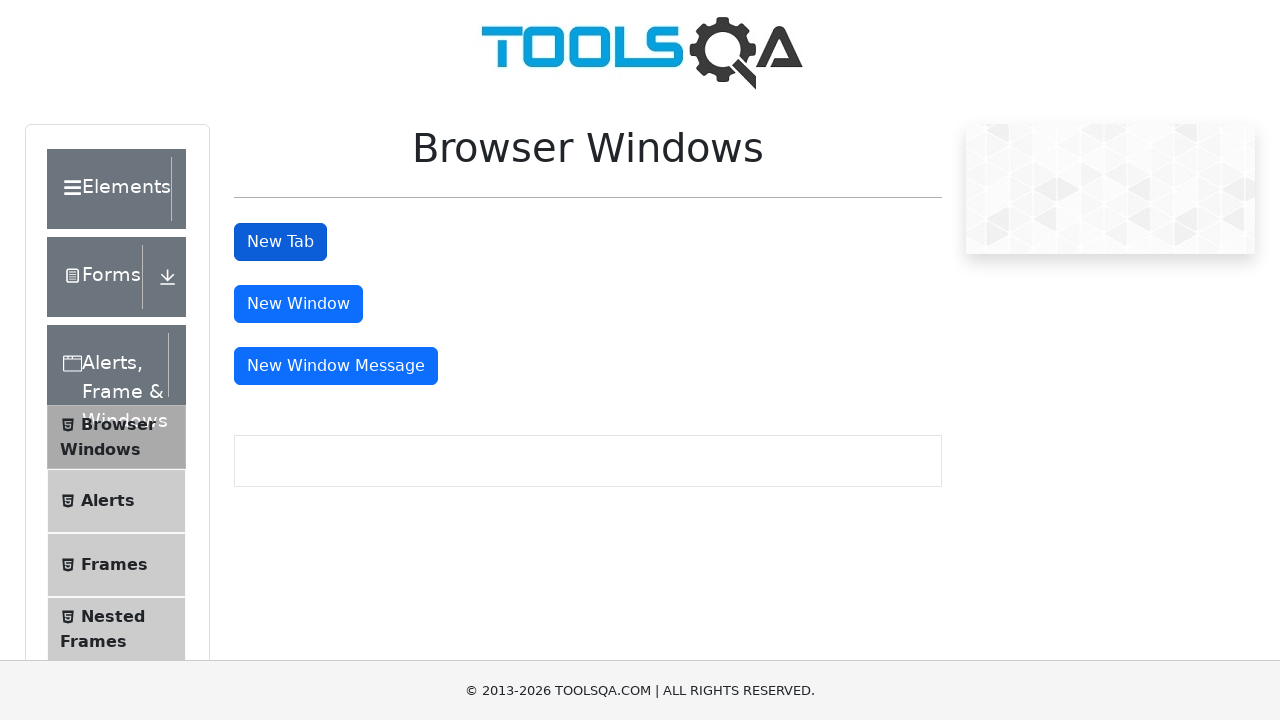

Captured new tab page object
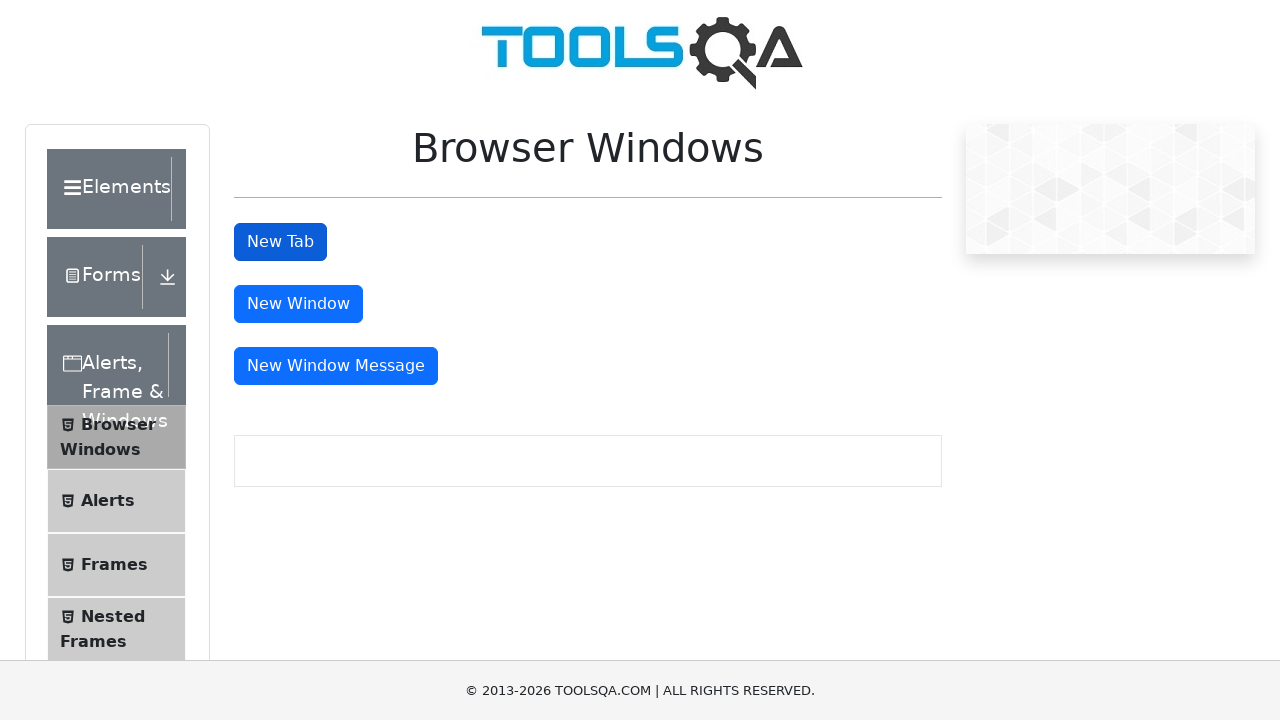

New tab finished loading
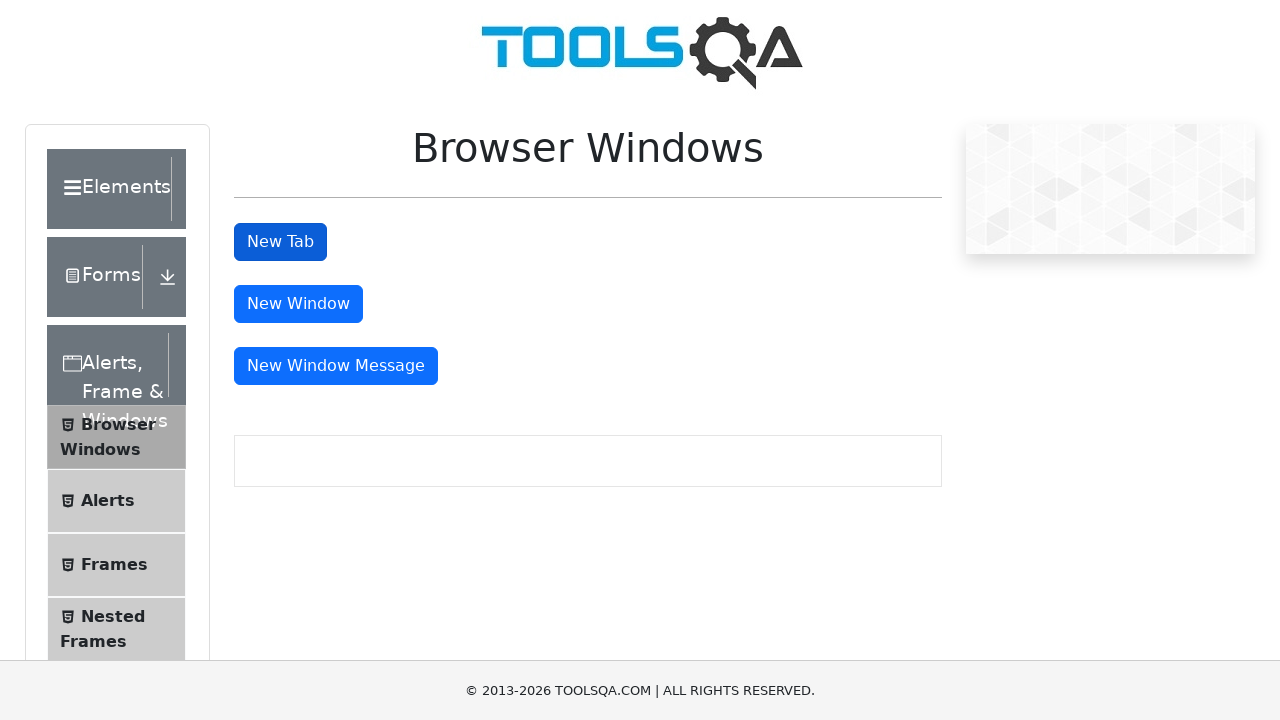

Retrieved sample heading text from new tab
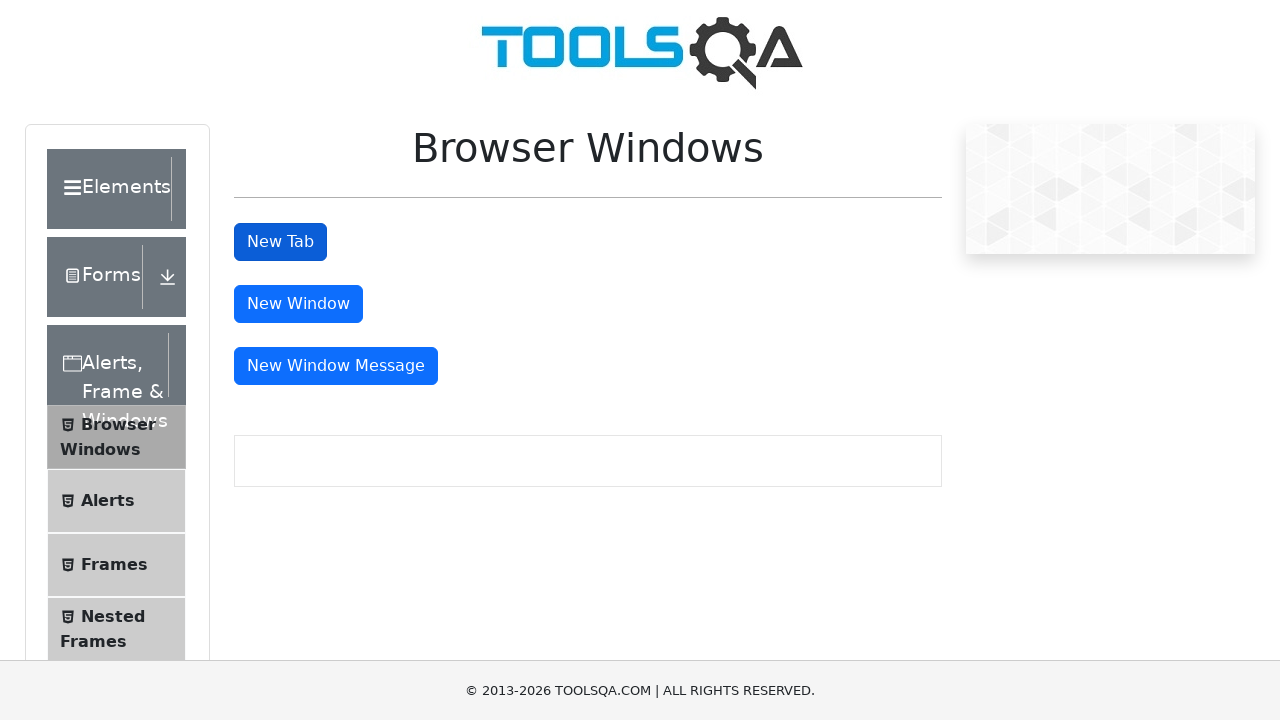

Verified sample heading text matches expected value
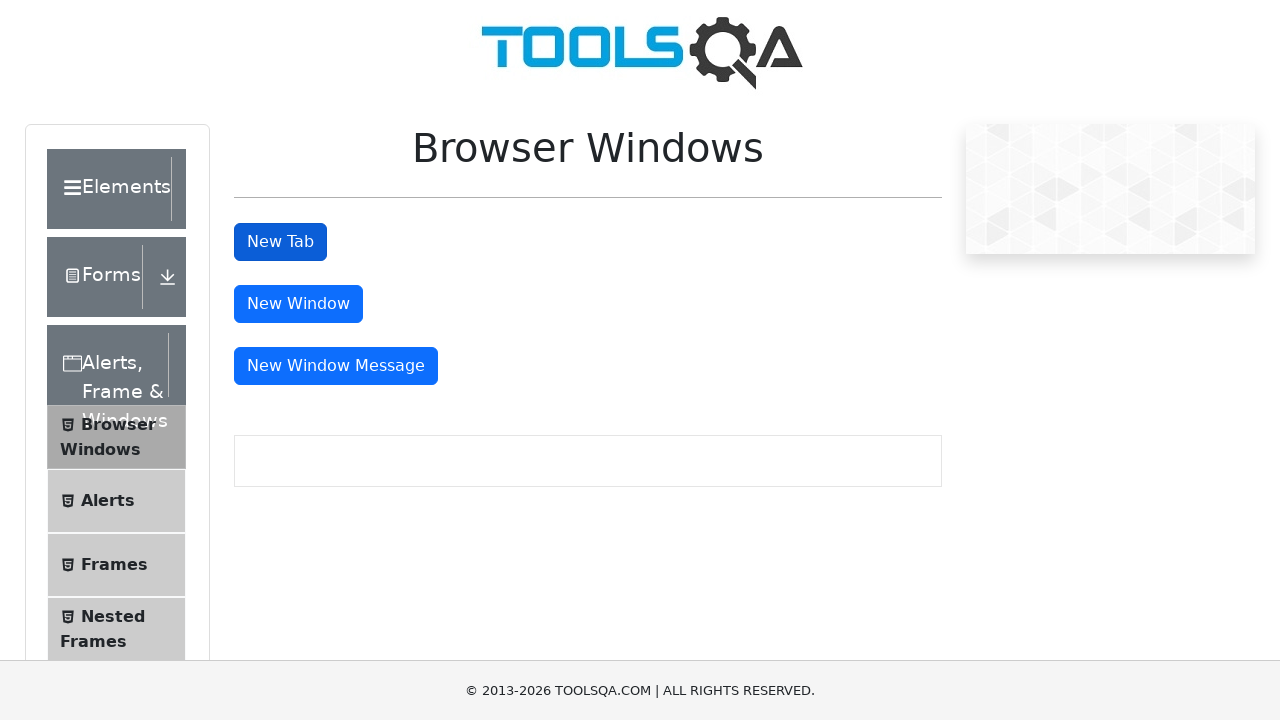

Closed new tab
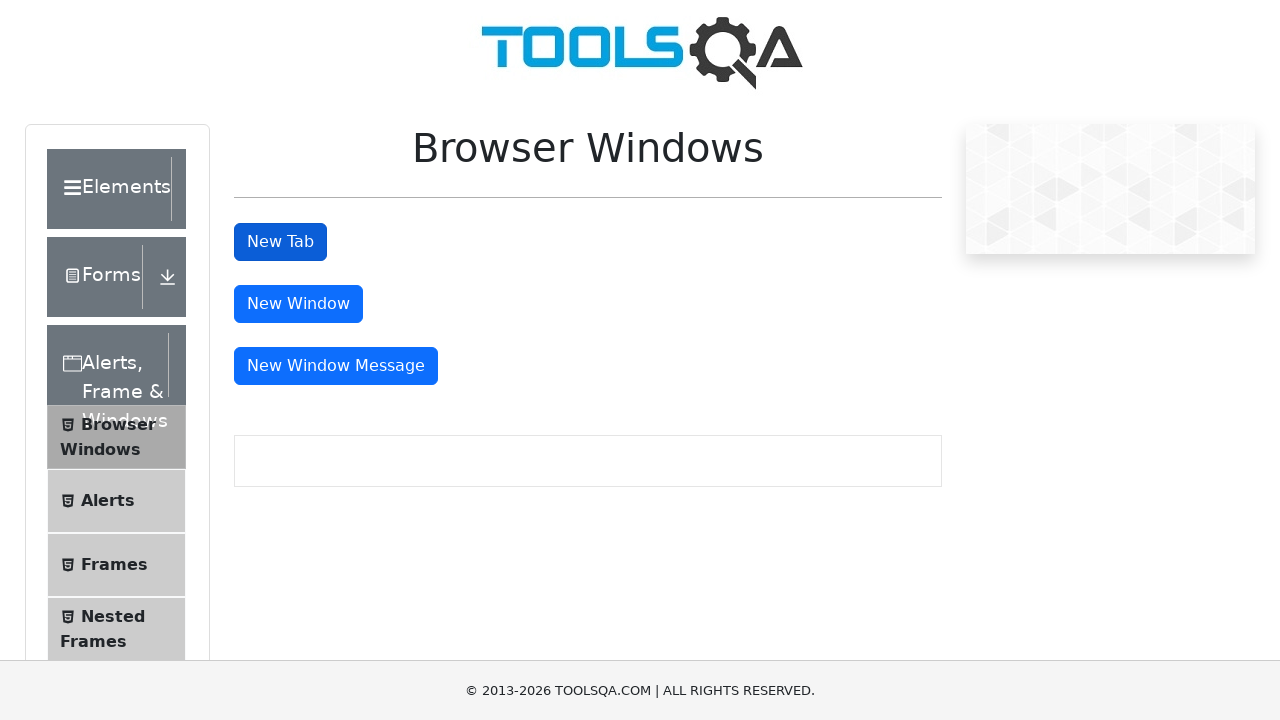

Clicked window button to open new window at (298, 304) on #windowButton
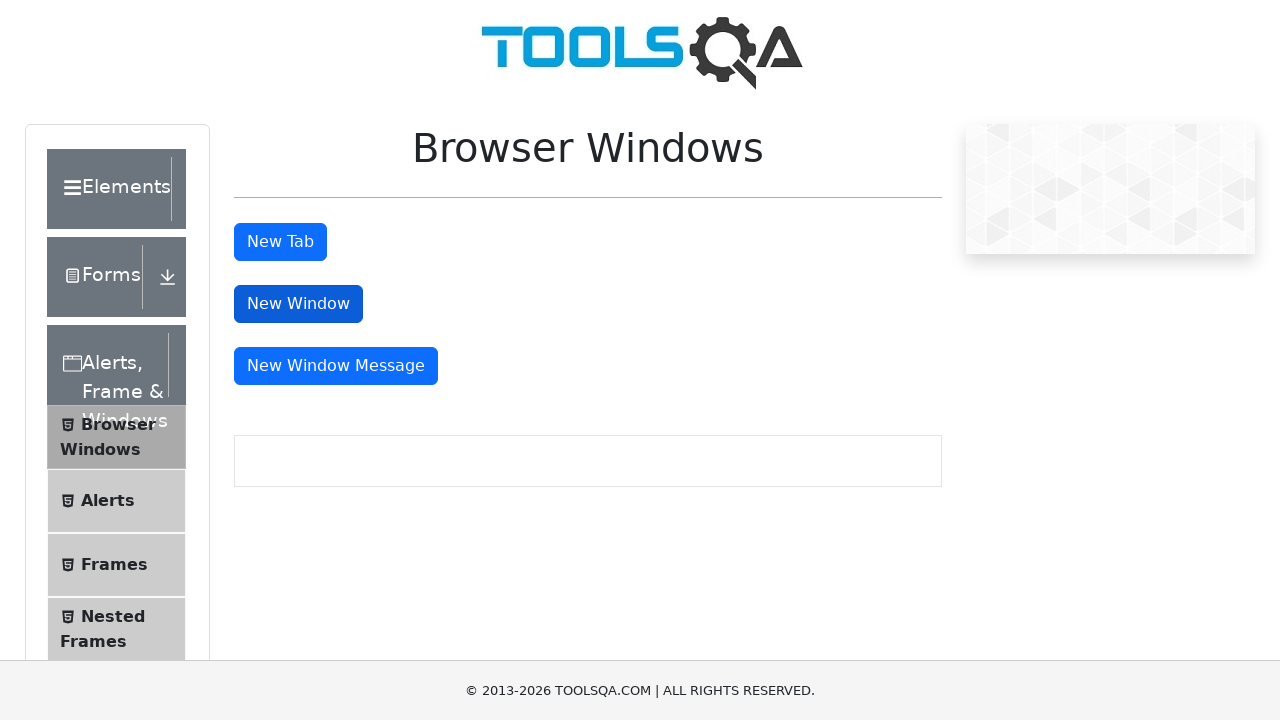

Captured new window page object
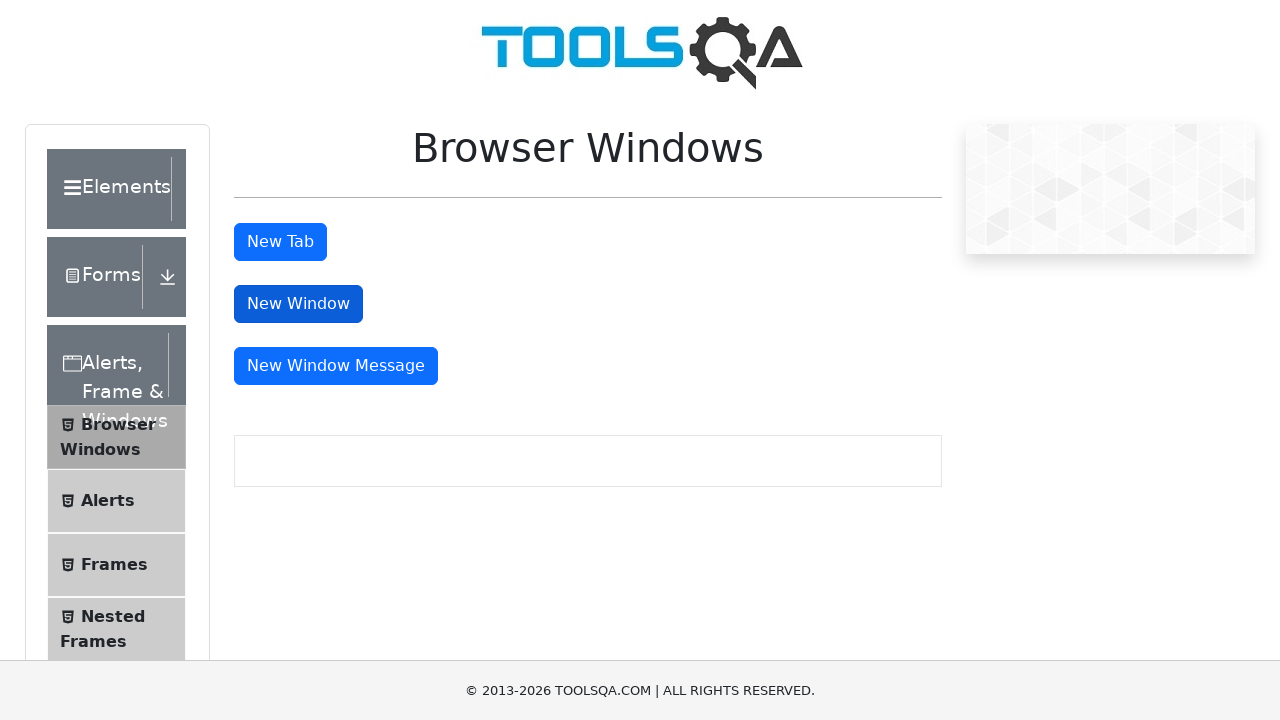

New window finished loading
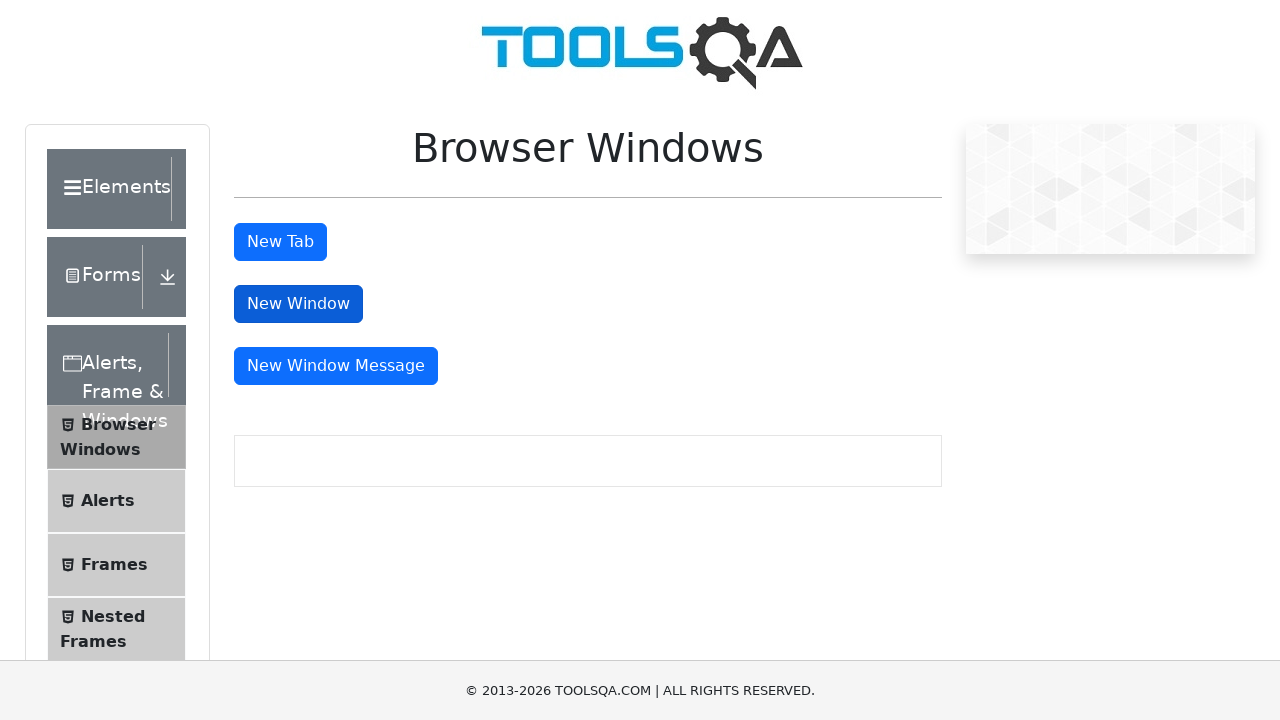

Retrieved sample heading text from new window
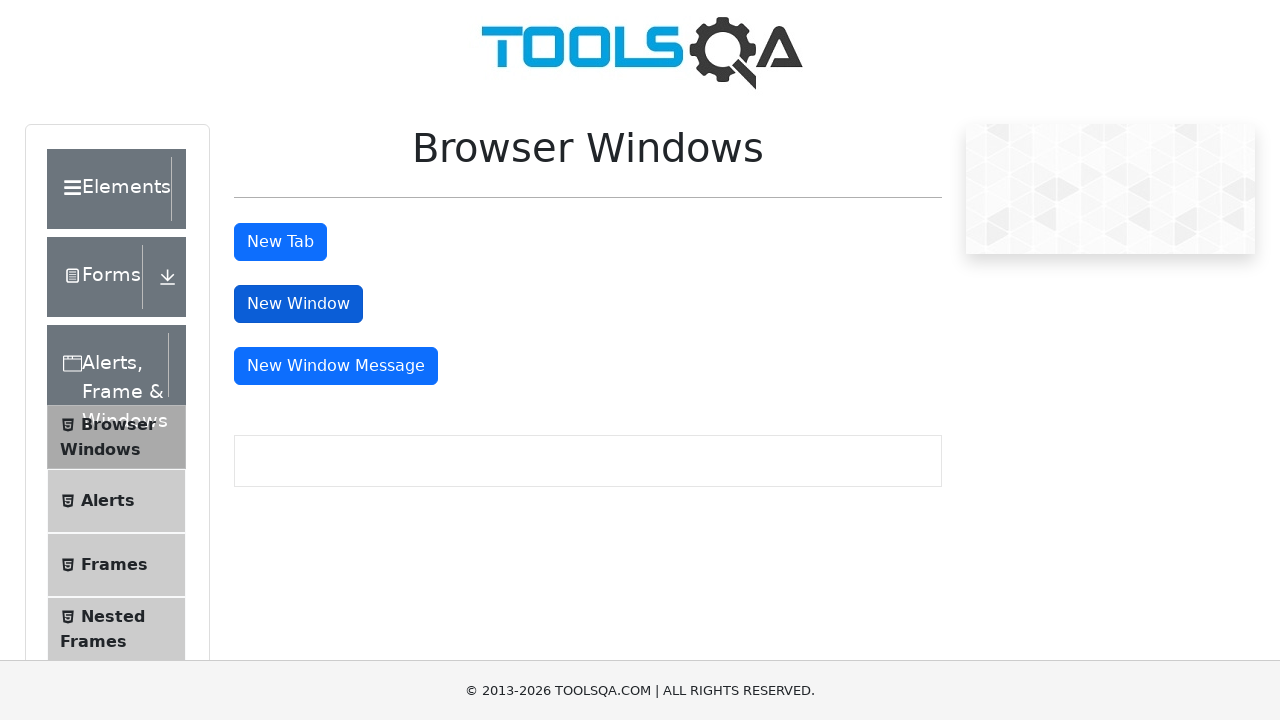

Verified sample heading text in new window matches expected value
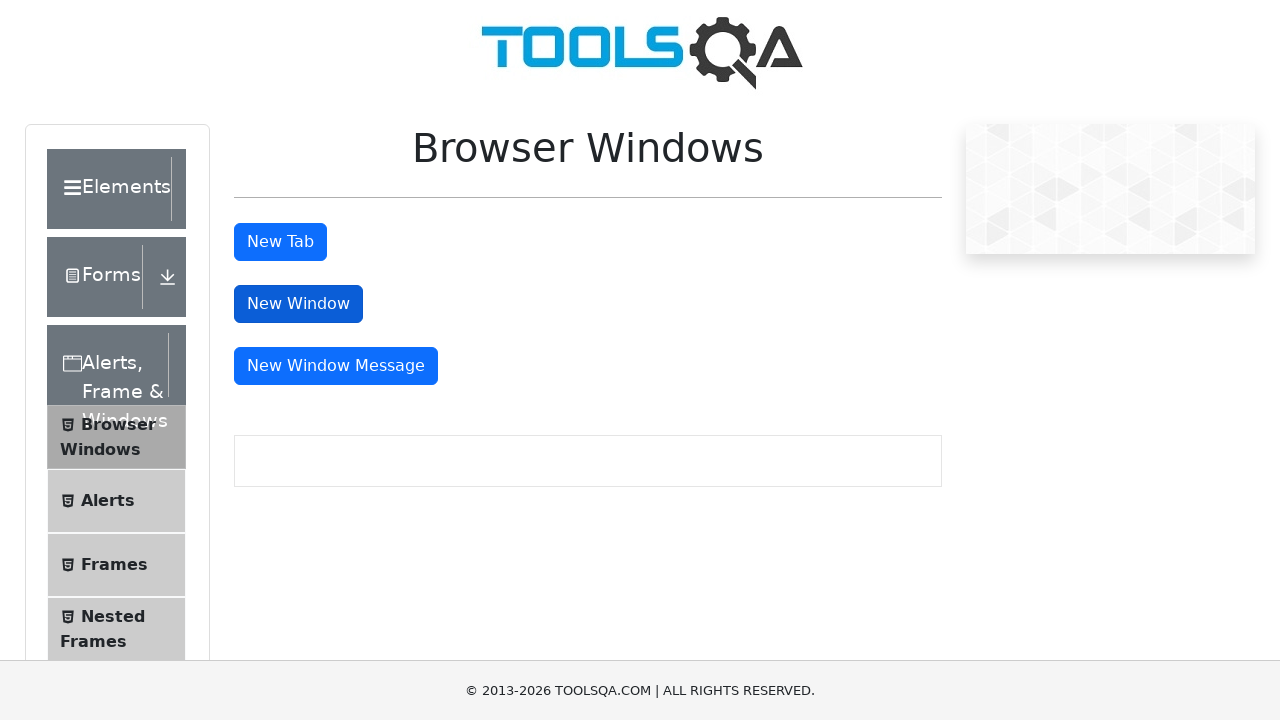

Closed new window
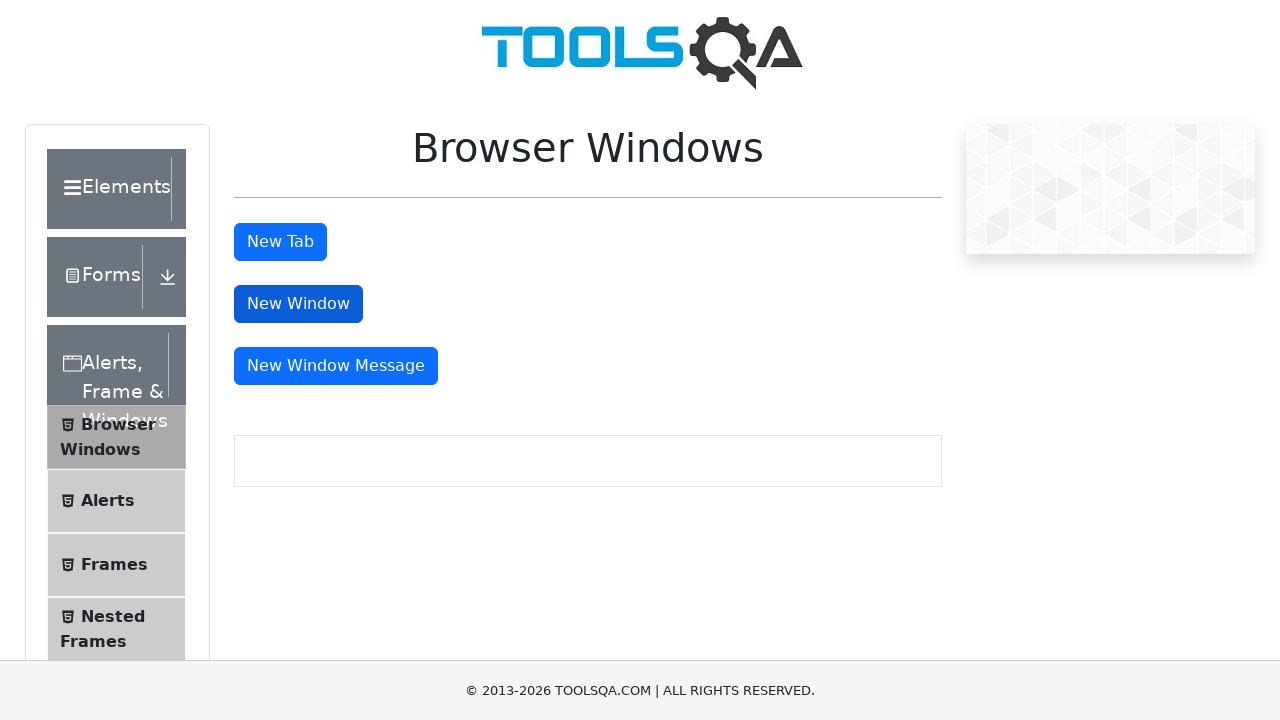

Clicked message window button to open new message window at (336, 366) on #messageWindowButton
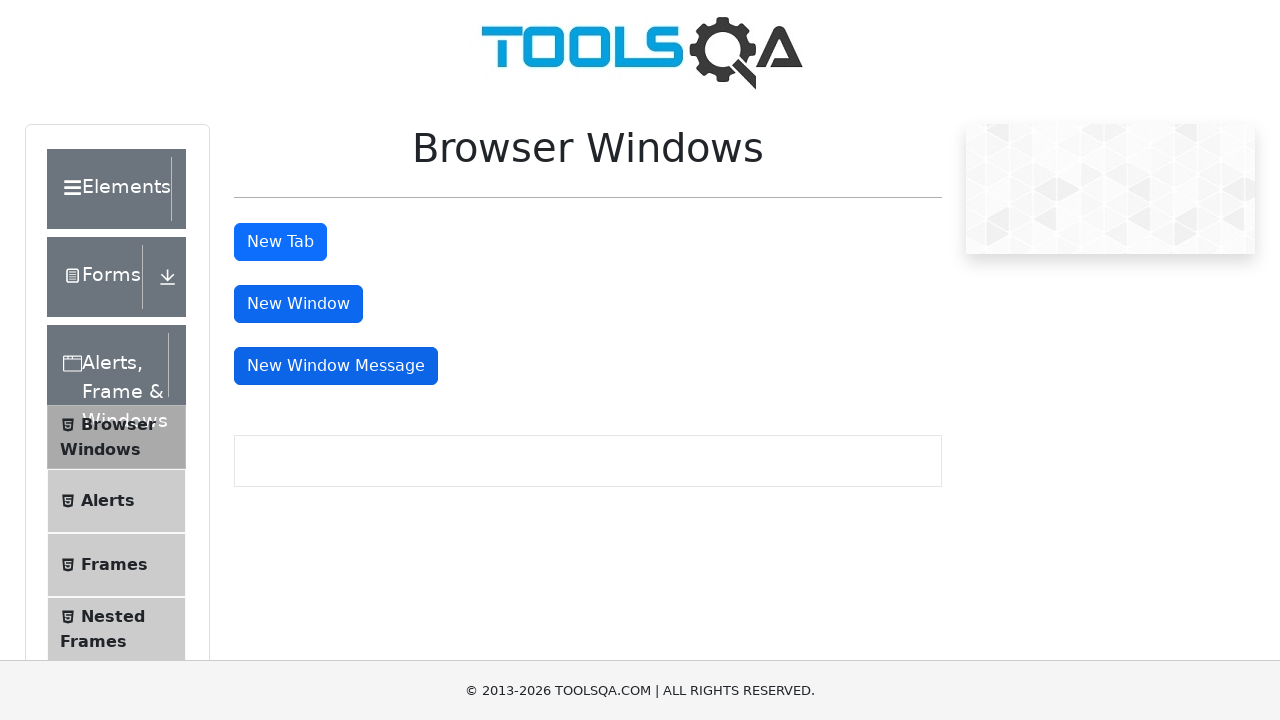

Captured new message window page object
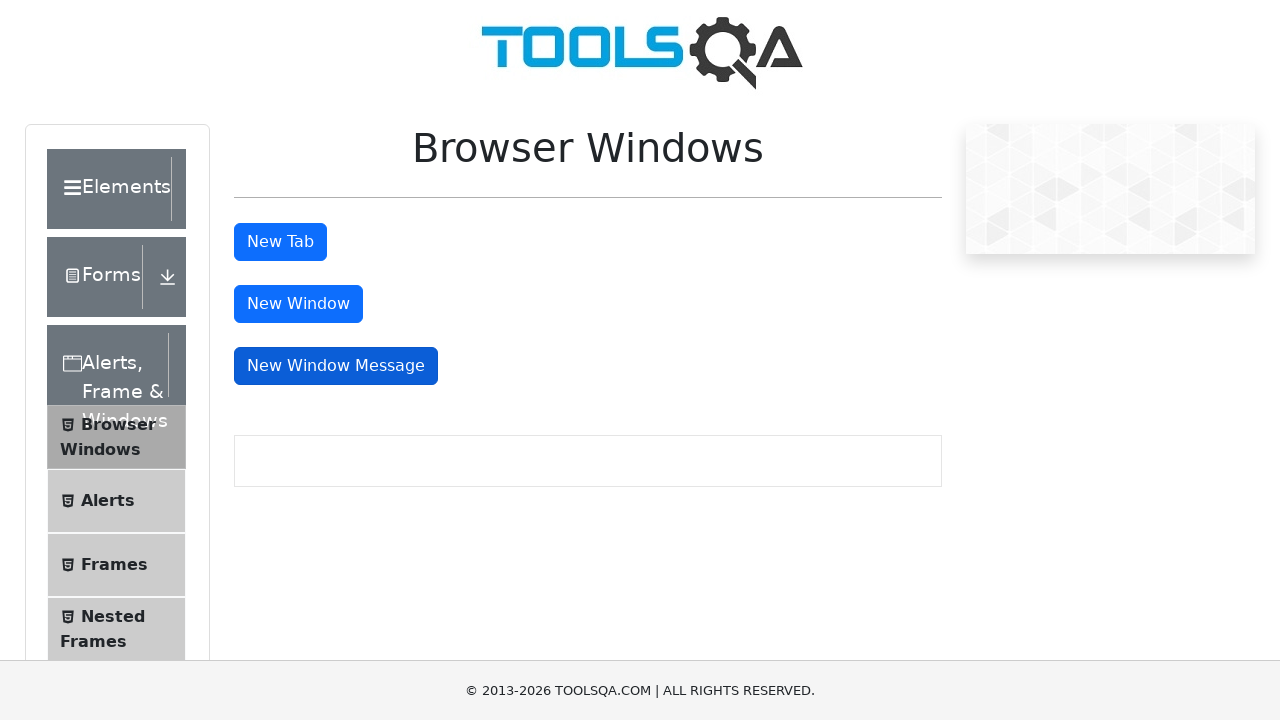

New message window finished loading
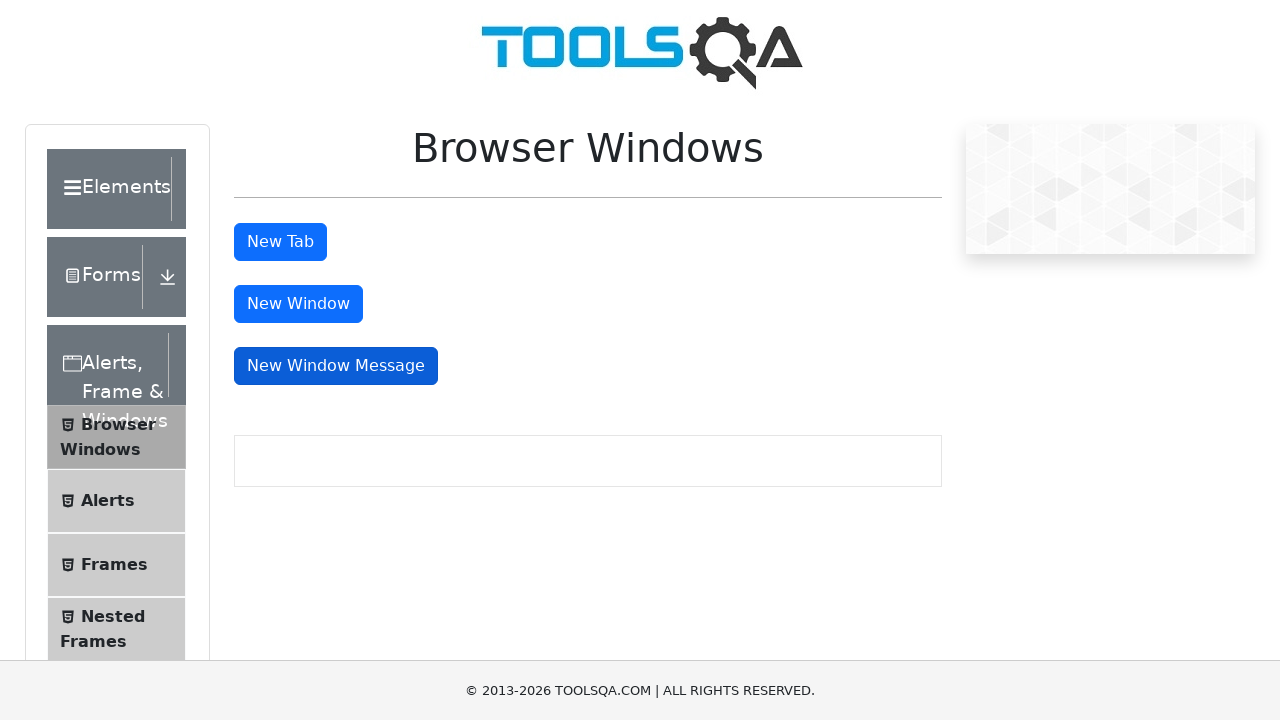

Retrieved all open pages from context
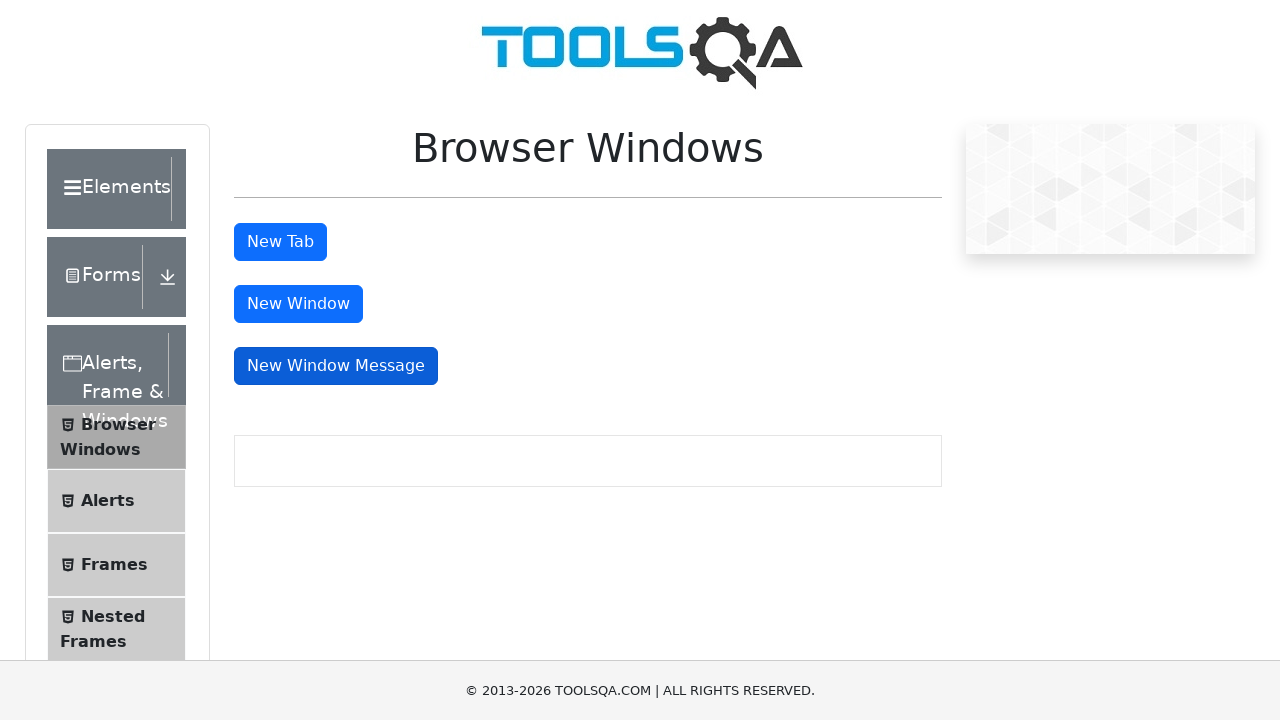

Verified new message window successfully opened
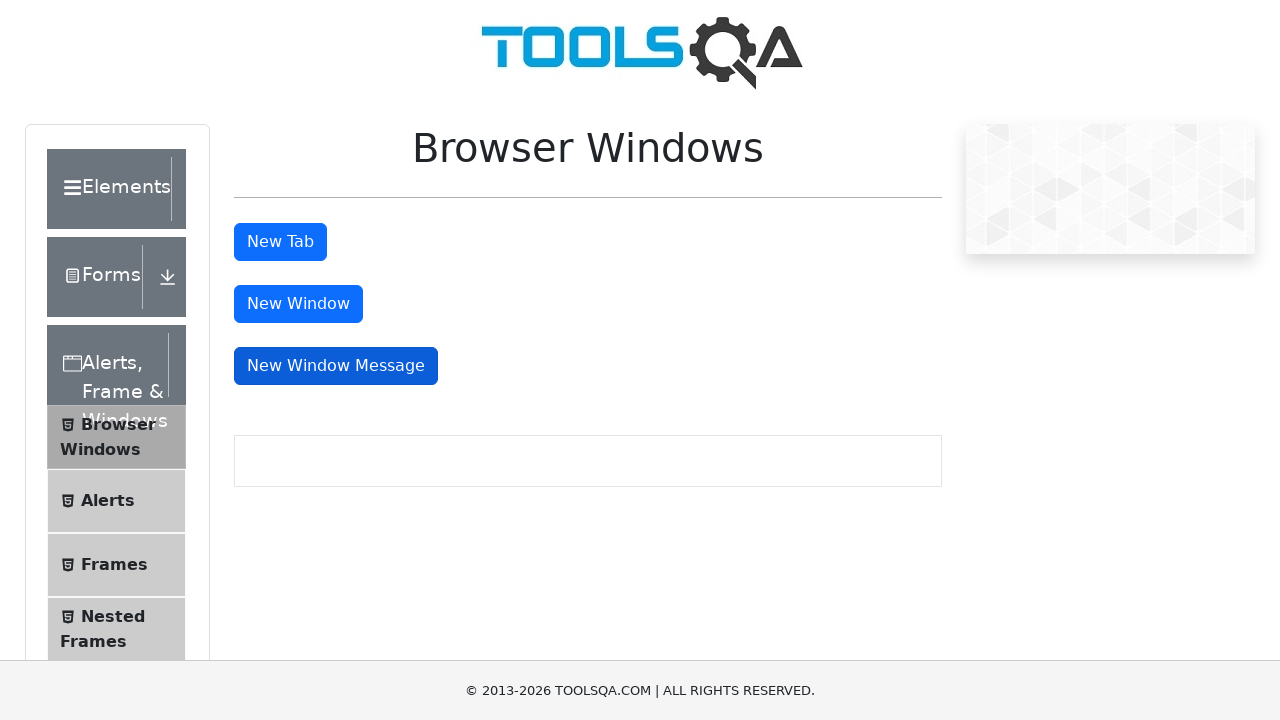

Closed message window
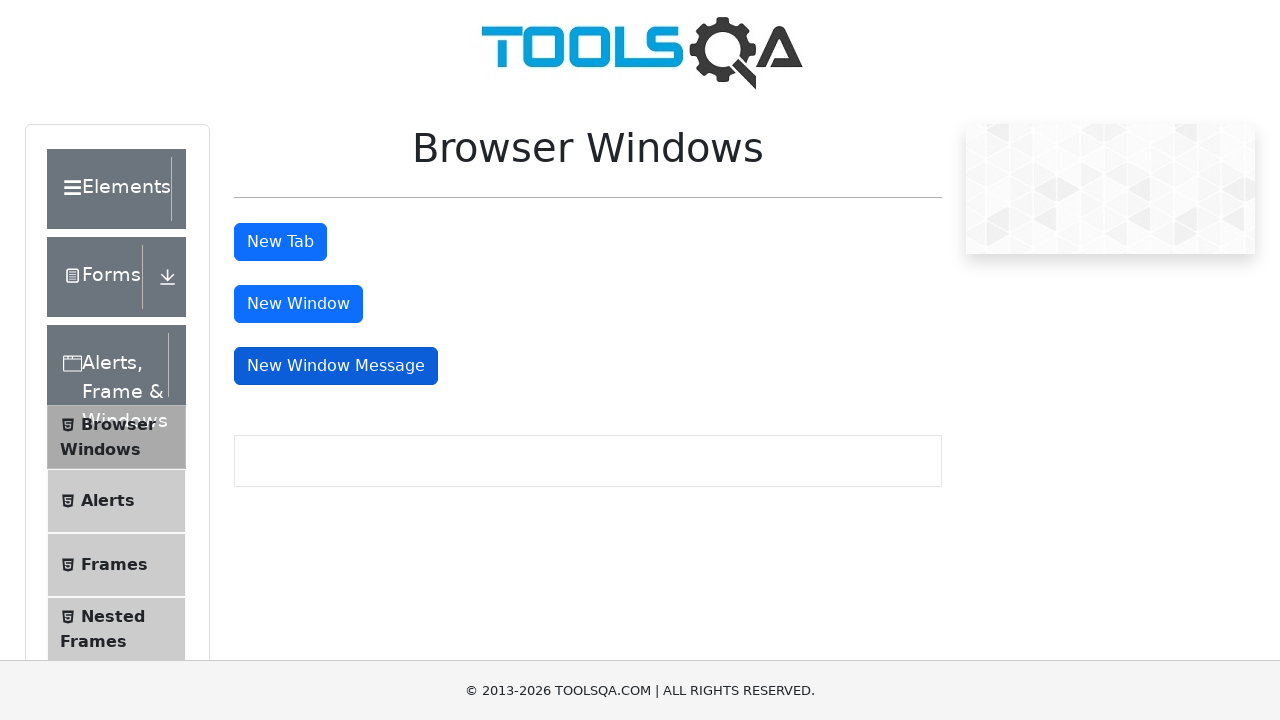

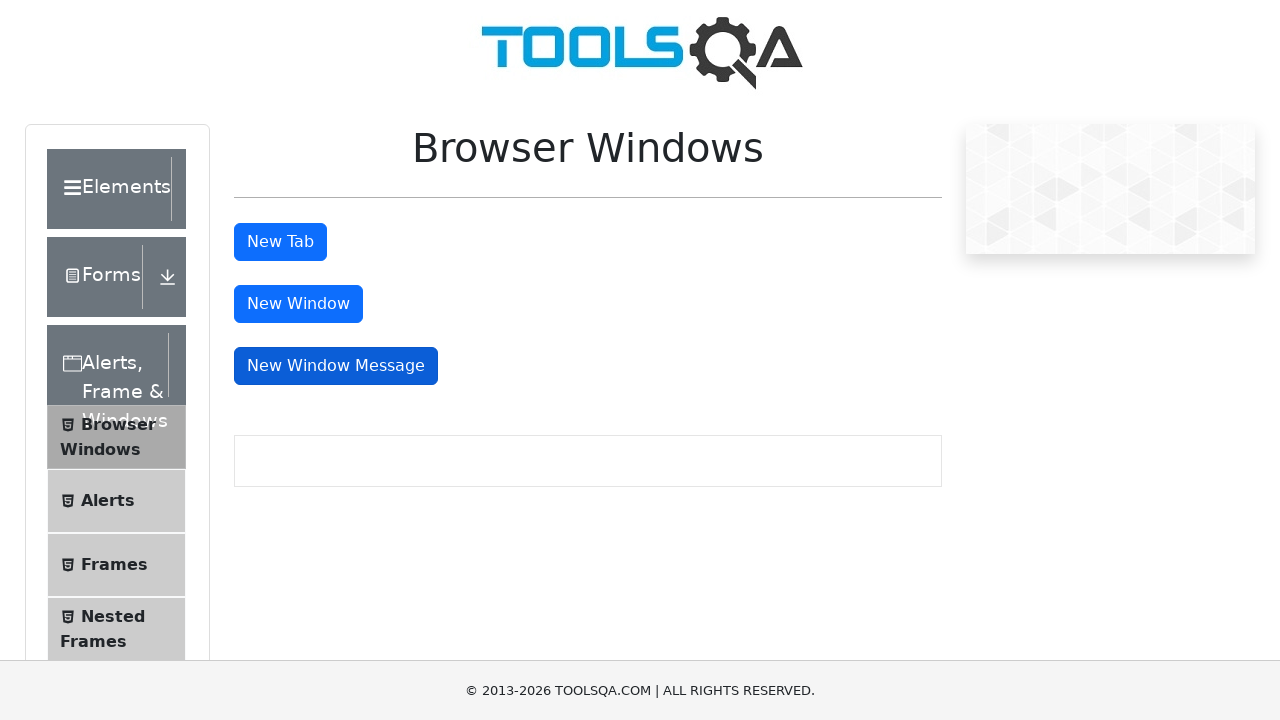